Tests browser-agnostic switching between multiple windows by tracking window handles before and after clicking a link that opens a new window, then finding the new window by comparing handle lists.

Starting URL: https://the-internet.herokuapp.com/windows

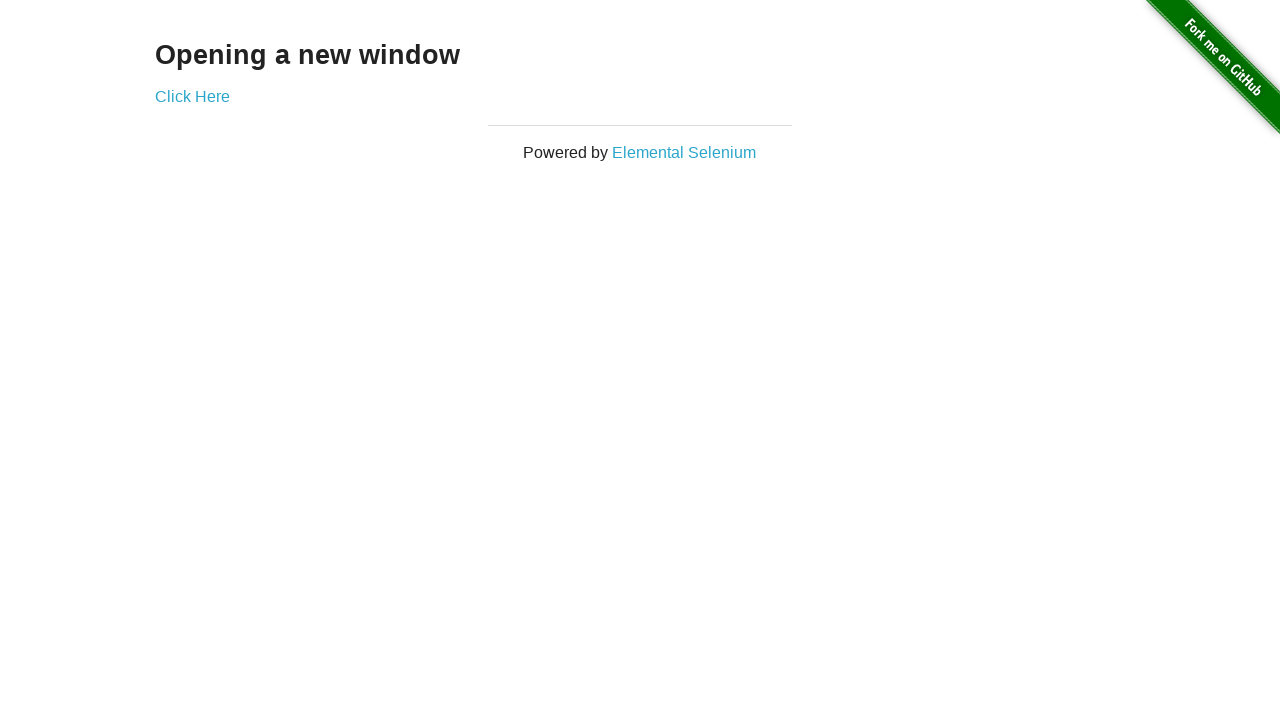

Clicked link that opens a new window and captured new page at (192, 96) on .example a
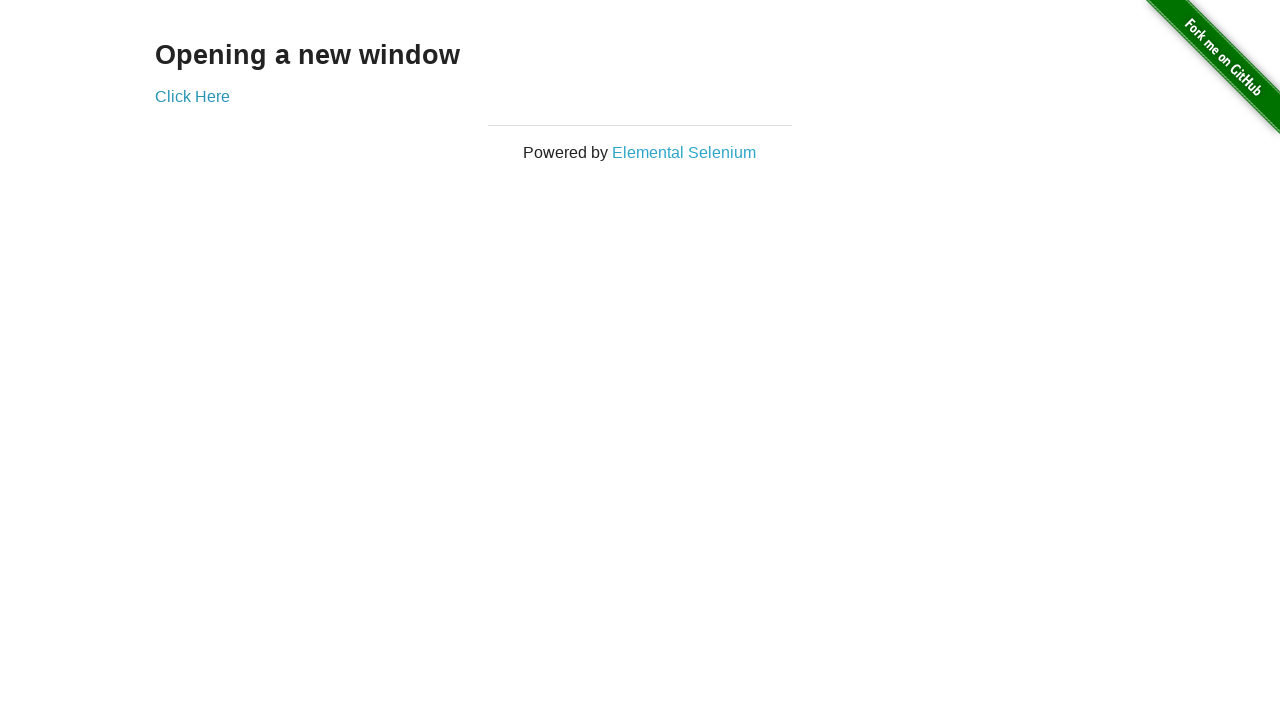

New page finished loading
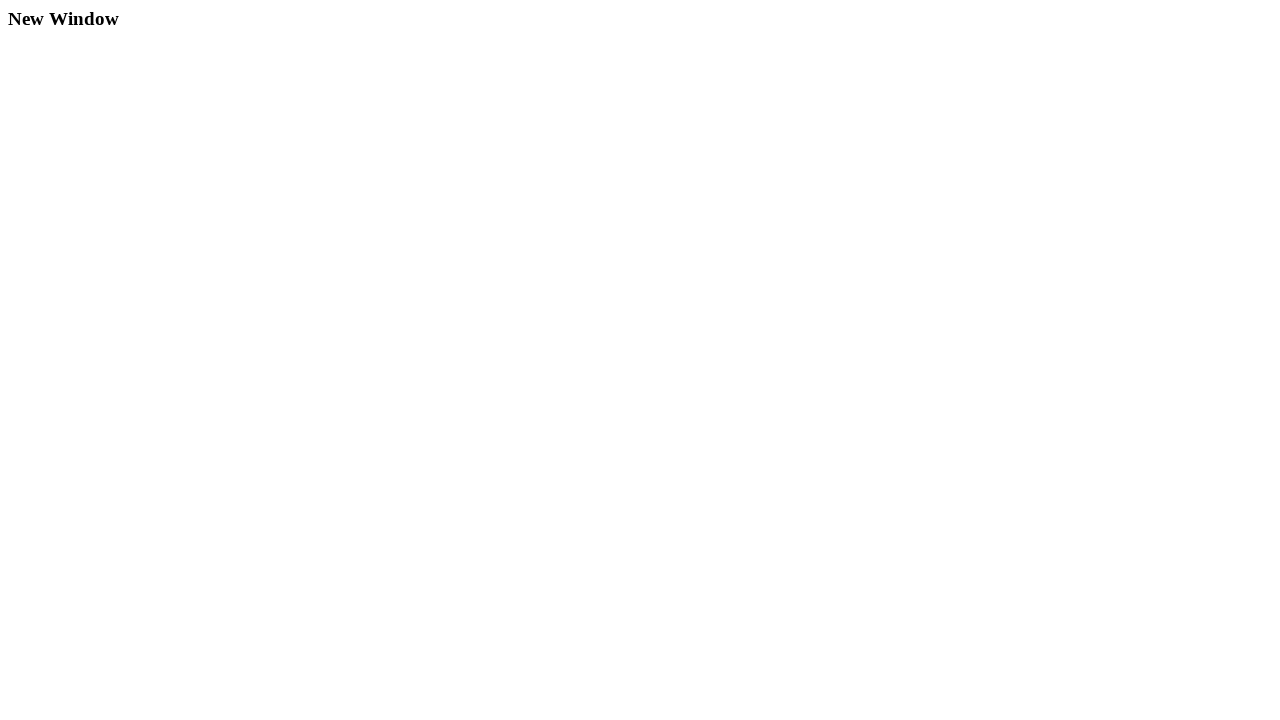

Verified original page title is 'The Internet'
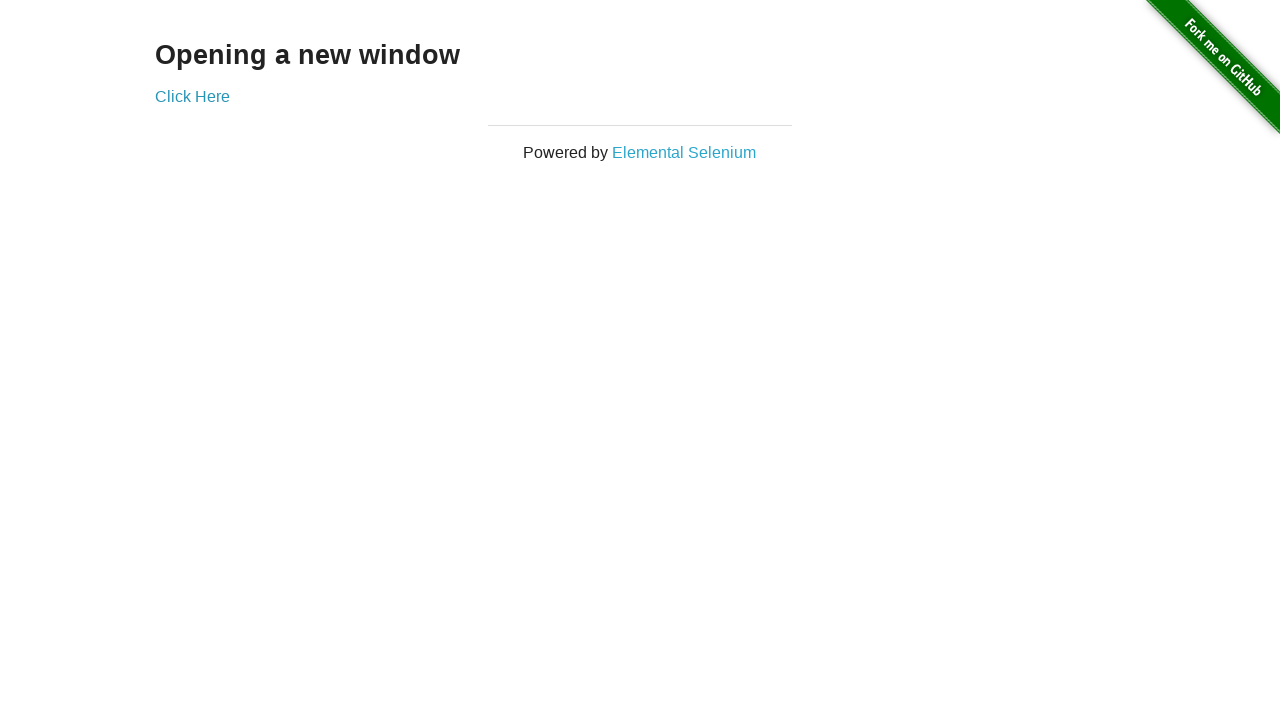

Verified new window title is 'New Window'
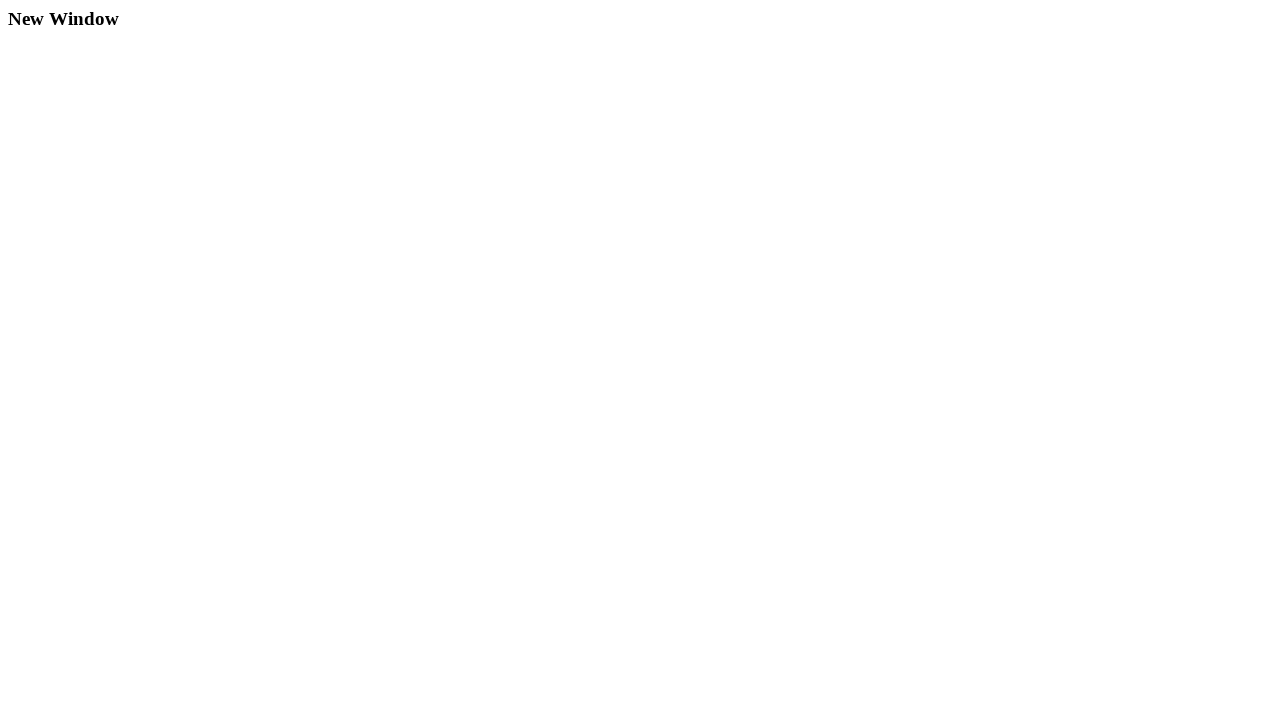

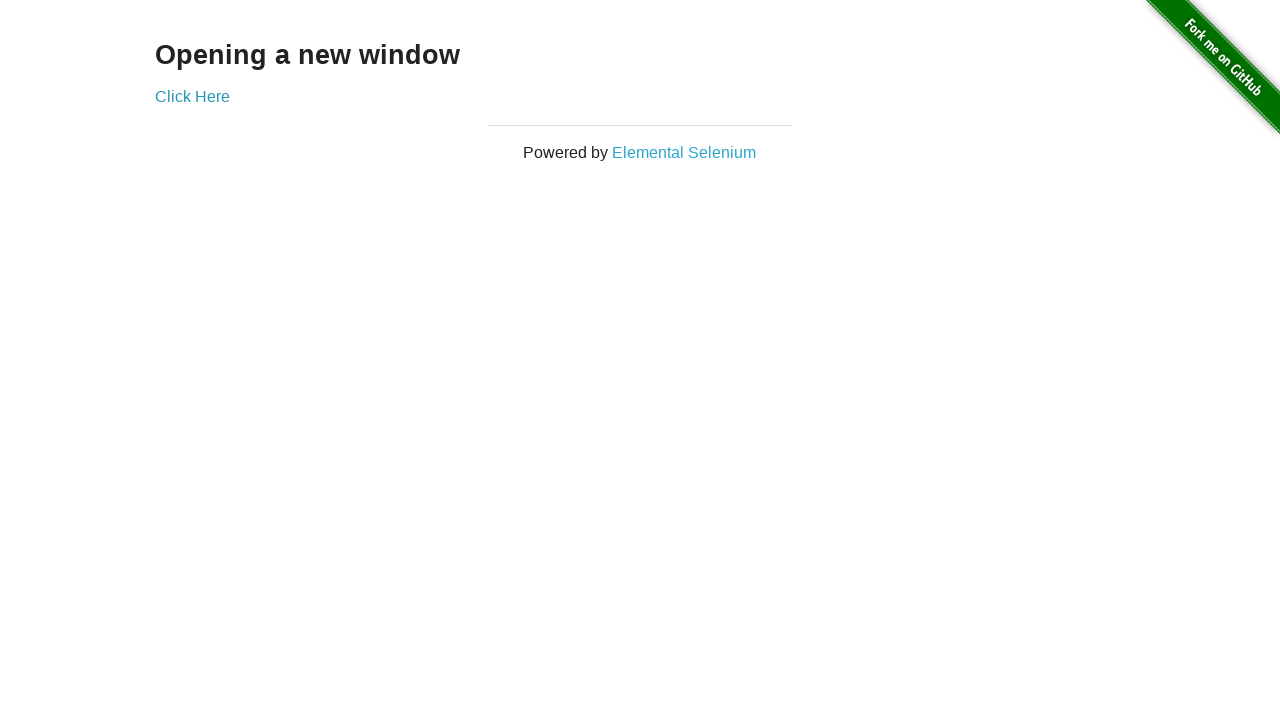